Navigates to Freshworks website and verifies that a paragraph element is present on the page

Starting URL: https://www.freshworks.com/

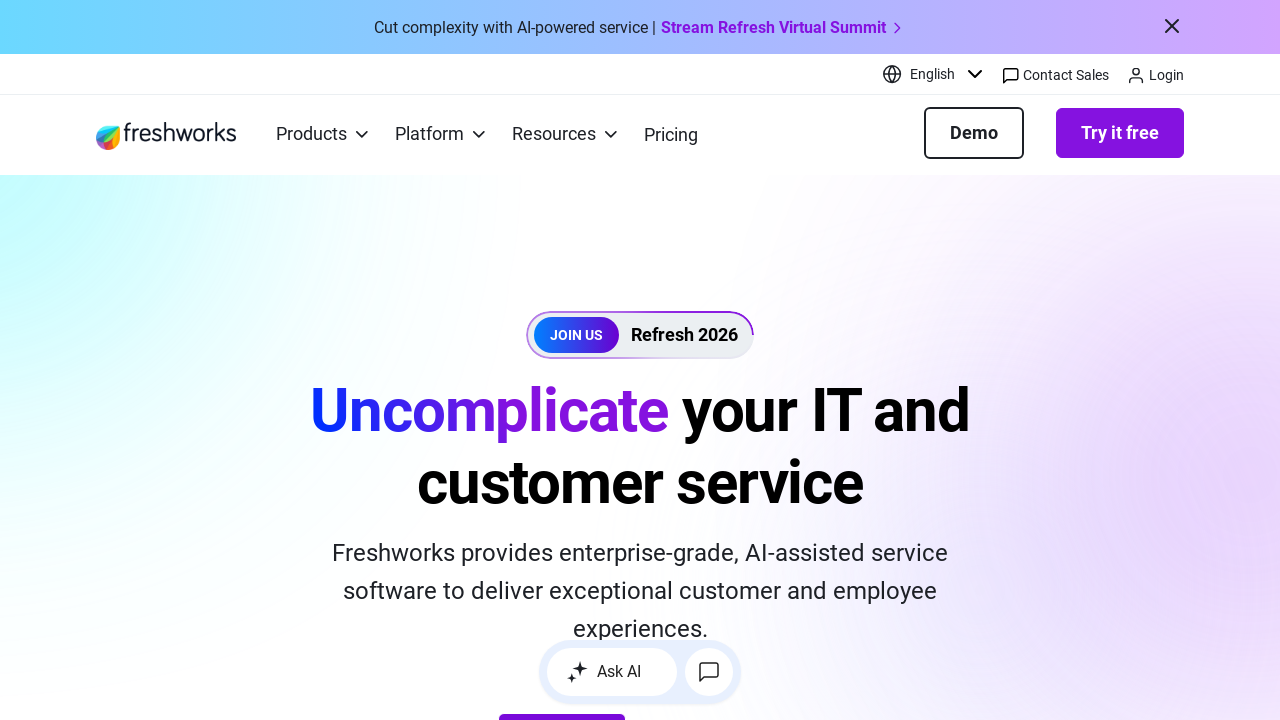

Navigated to Freshworks website
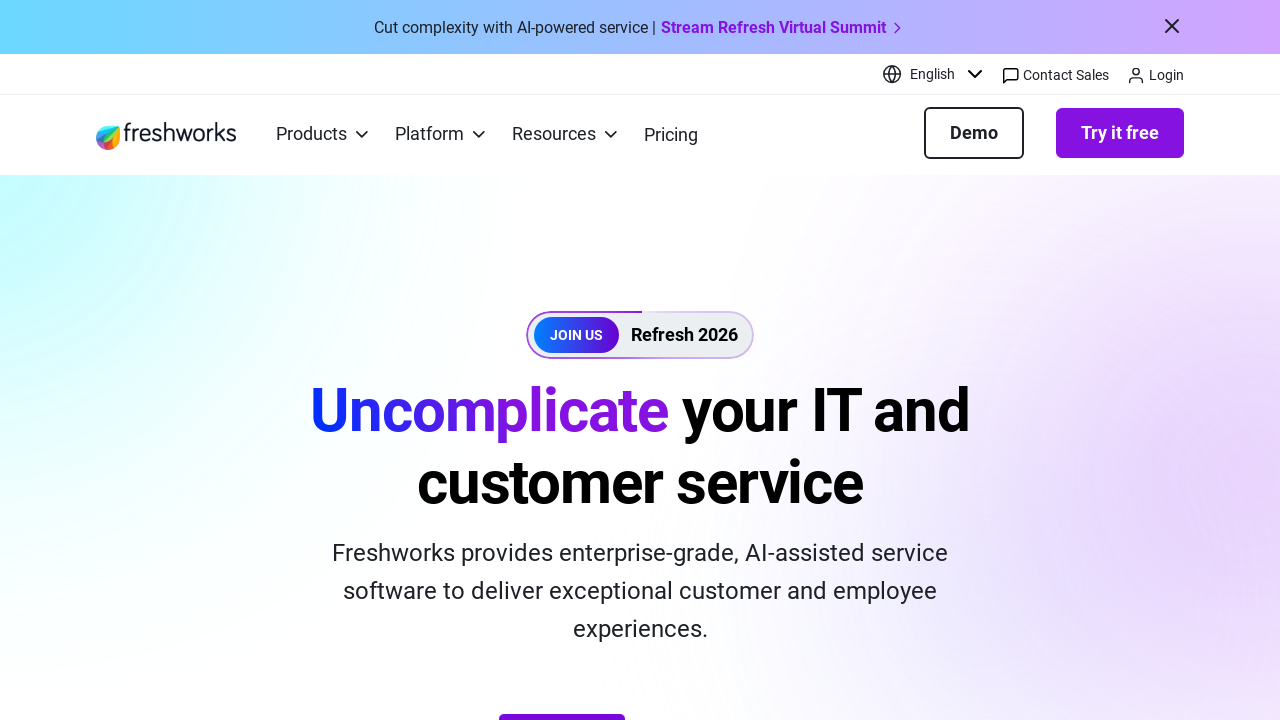

Waited for paragraph element to be present on the page
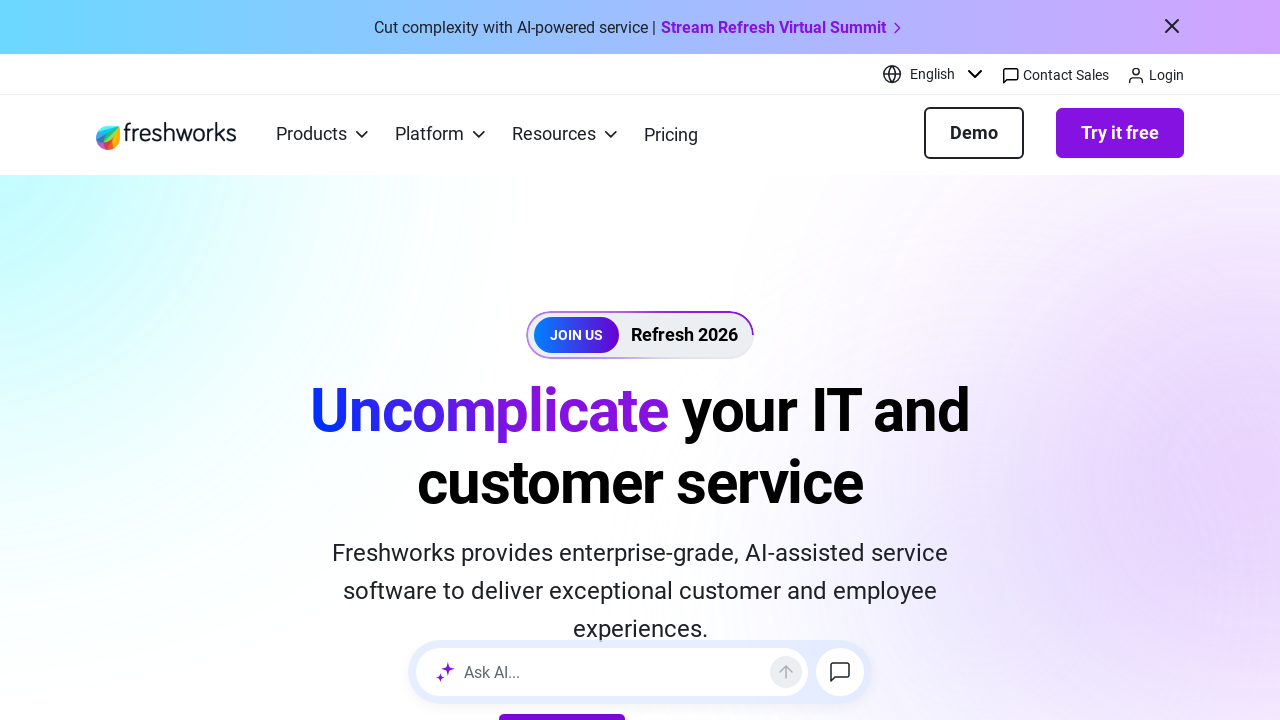

Verified that a paragraph element is present on the page
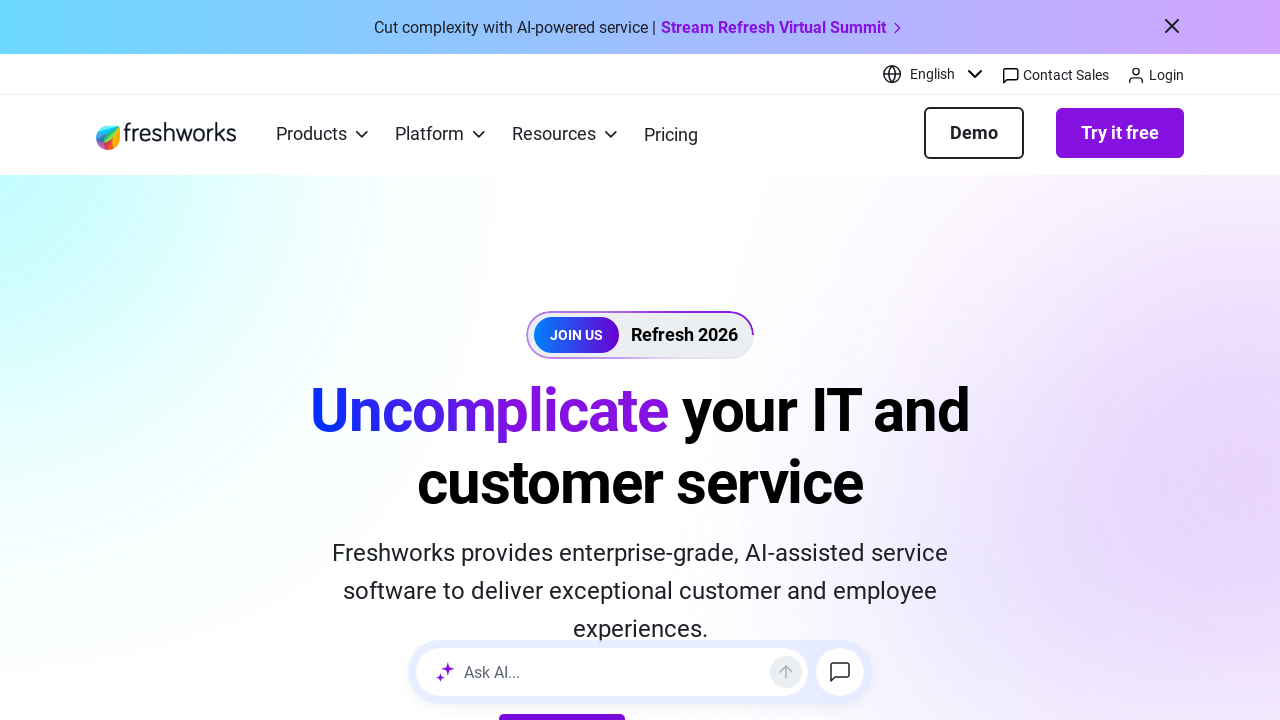

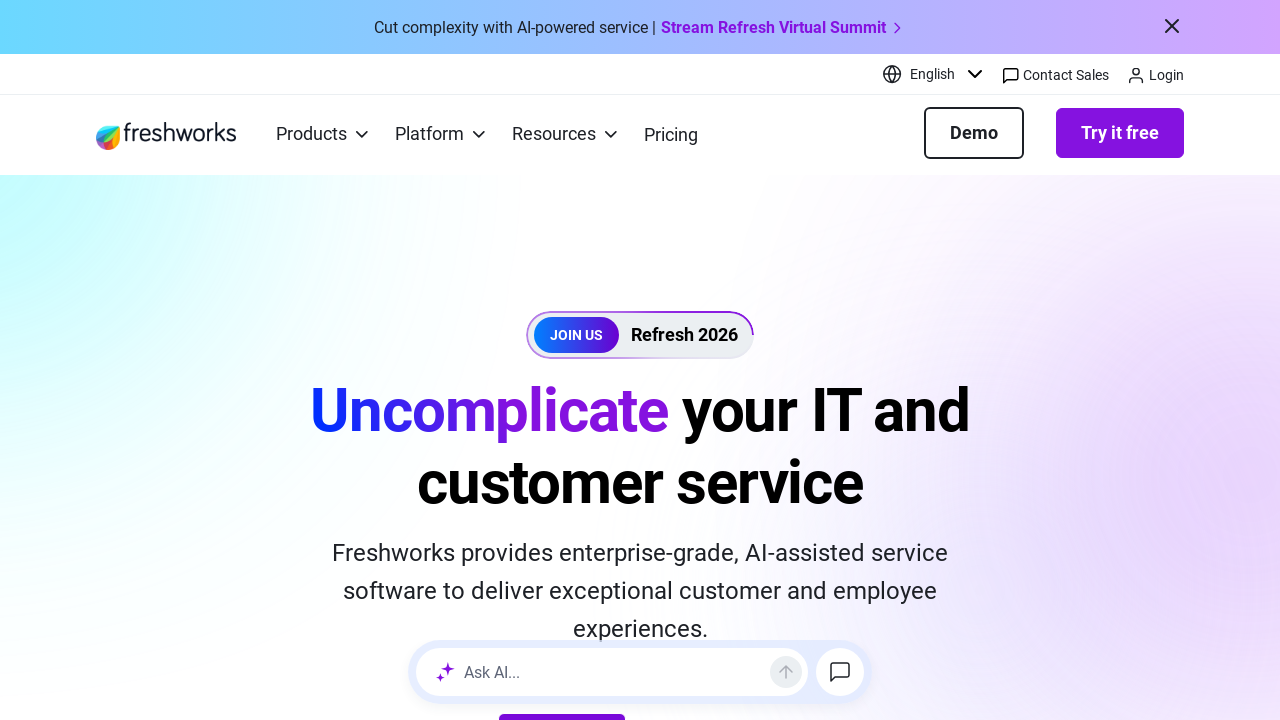